Tests a practice form by filling in first name, last name, selecting gender and hobbies checkboxes, and selecting a date of birth from a date picker

Starting URL: https://demoqa.com/automation-practice-form/

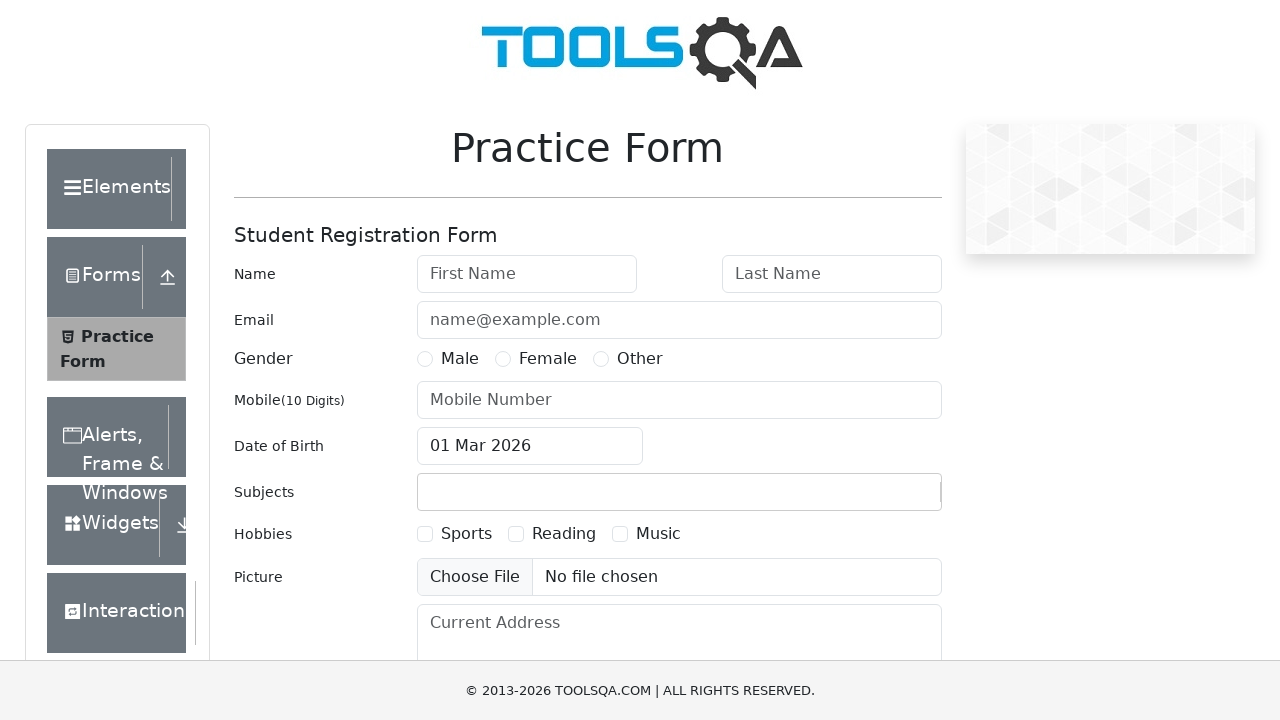

Filled first name field with 'Misha' on #firstName
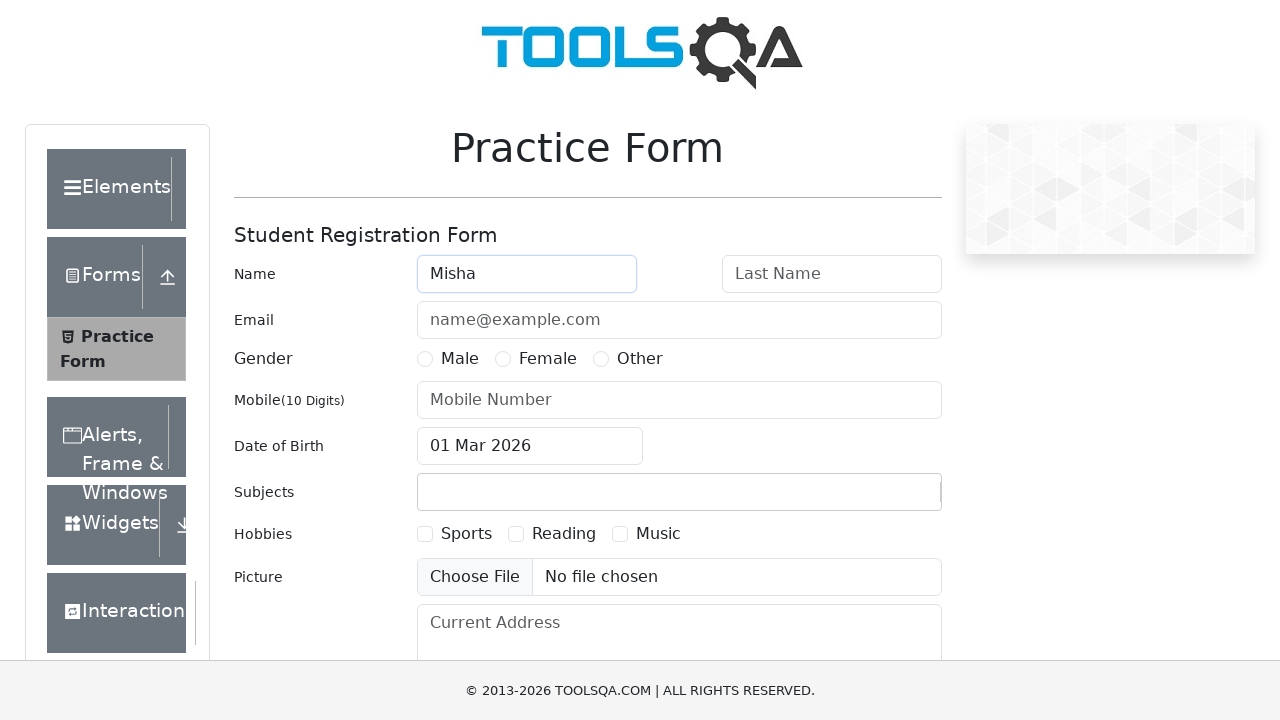

Pressed 'P' key in last name field on #lastName
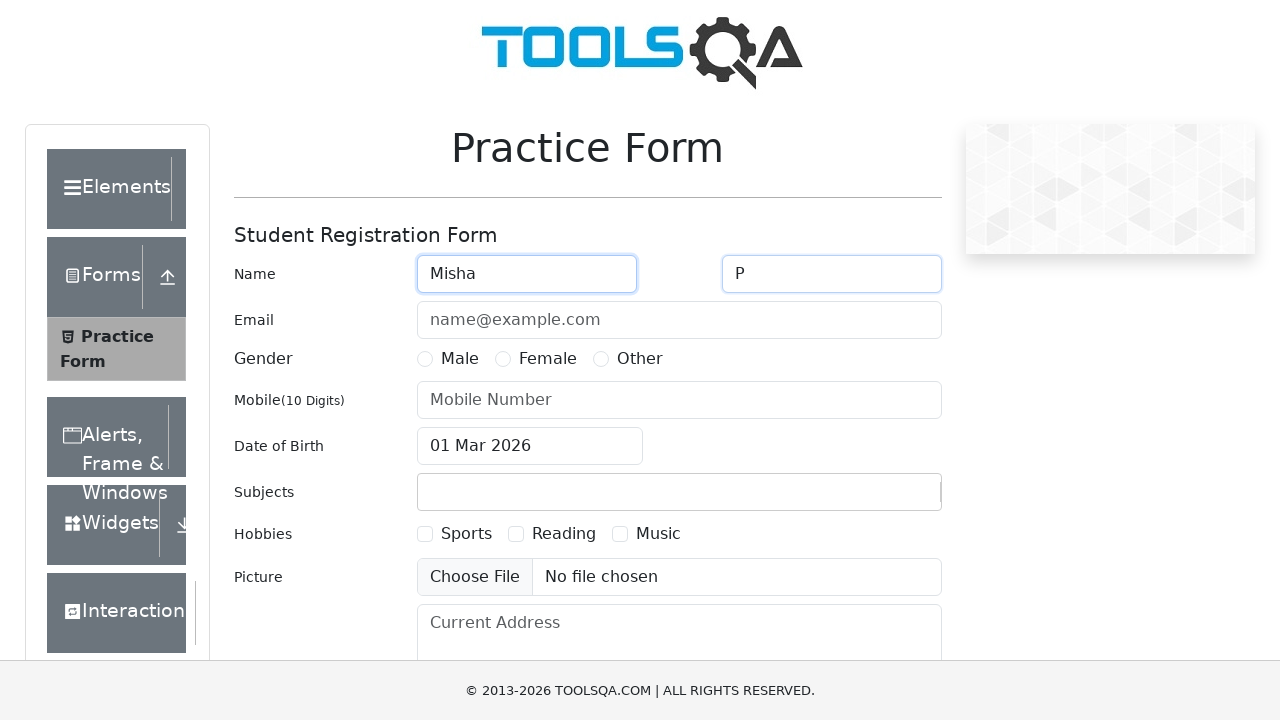

Selected male gender radio button
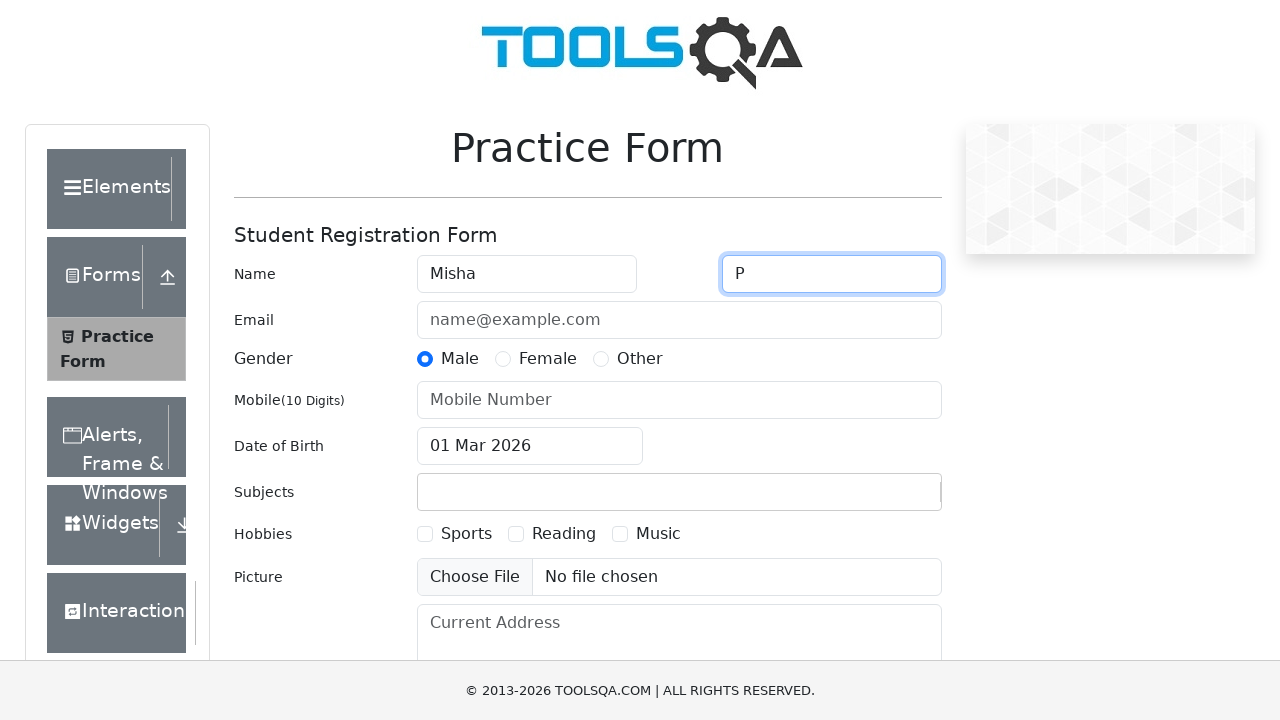

Selected sports hobbies checkbox
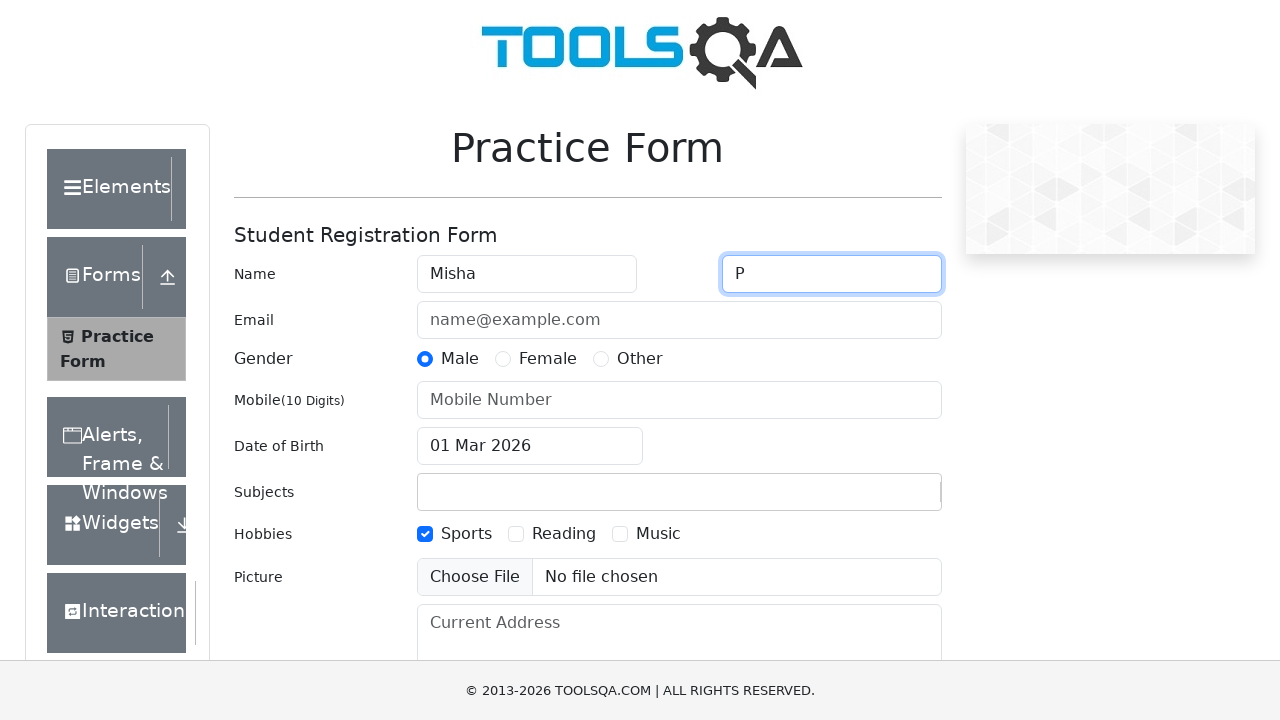

Clicked date of birth input to open date picker at (530, 446) on #dateOfBirthInput
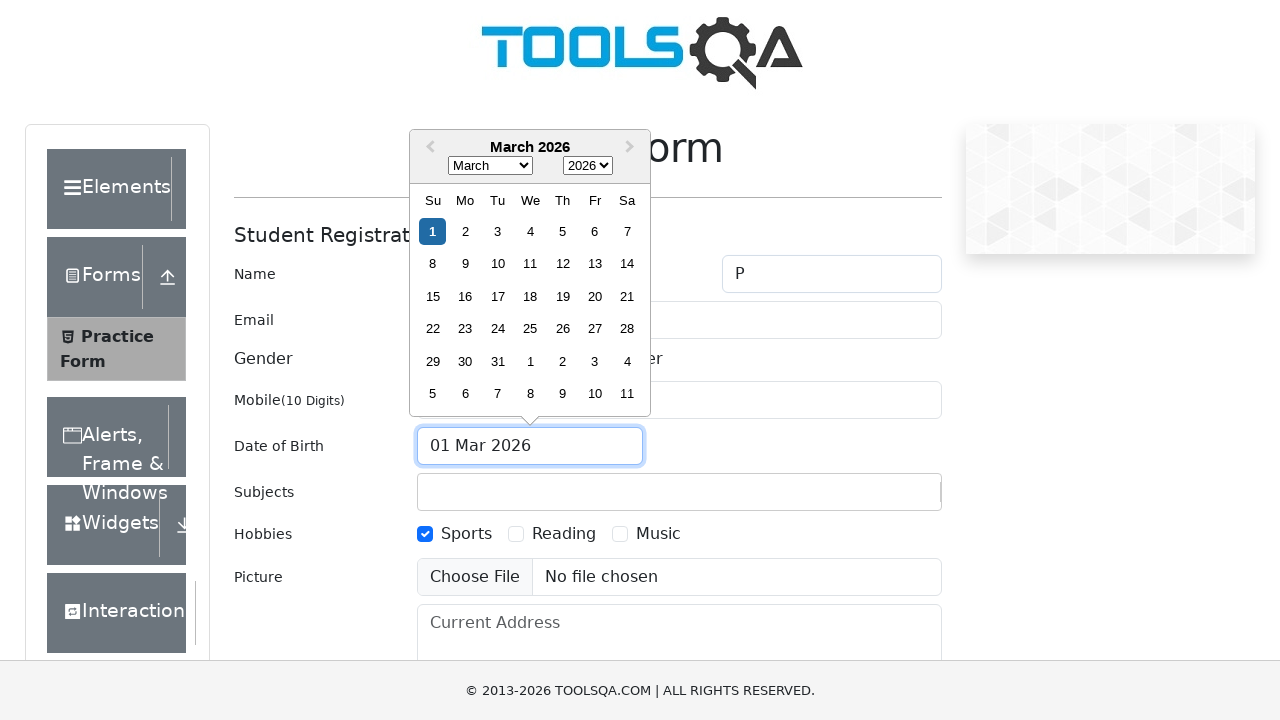

Selected year 1987 from date picker dropdown on select.react-datepicker__year-select
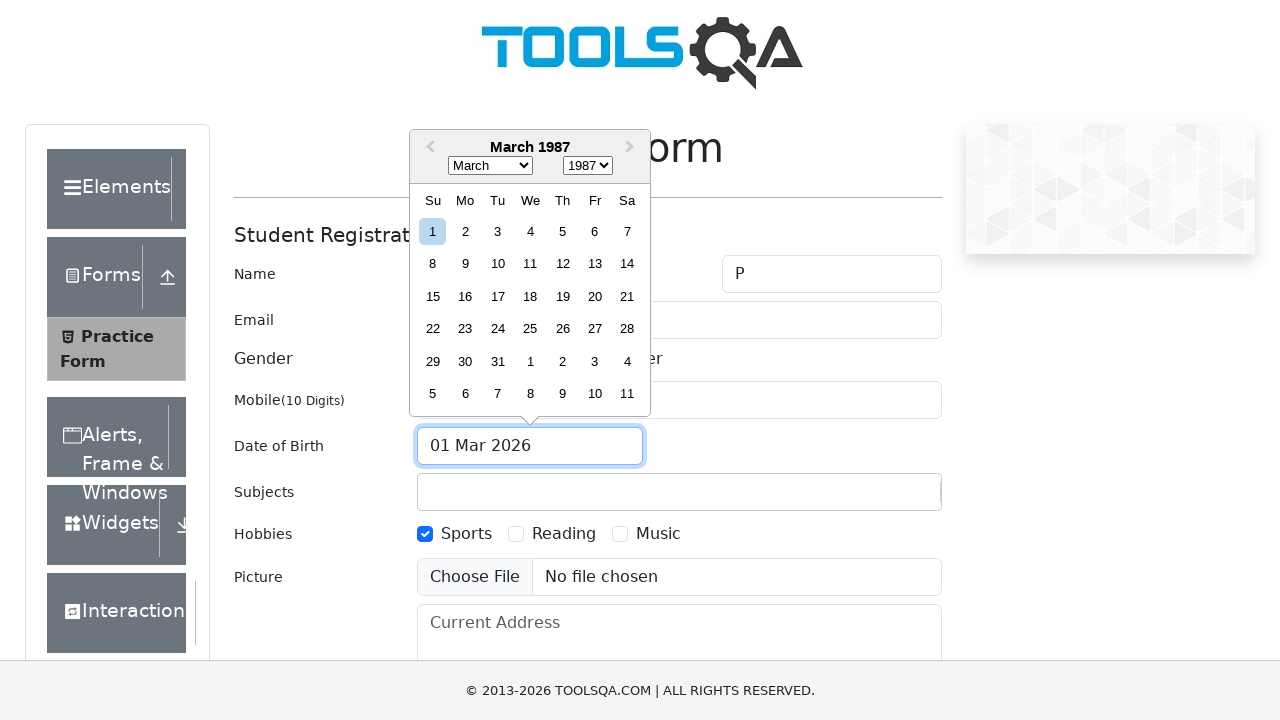

Selected day 13 from date picker at (595, 264) on div.react-datepicker__day.react-datepicker__day--013
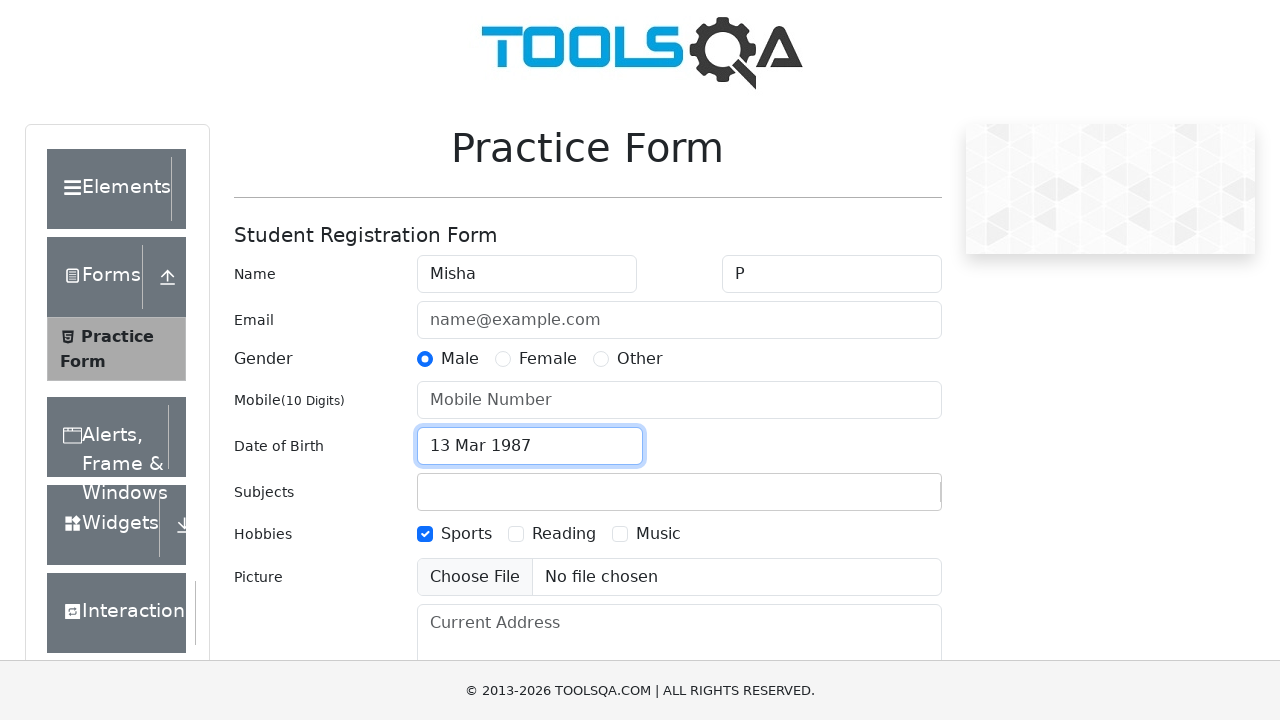

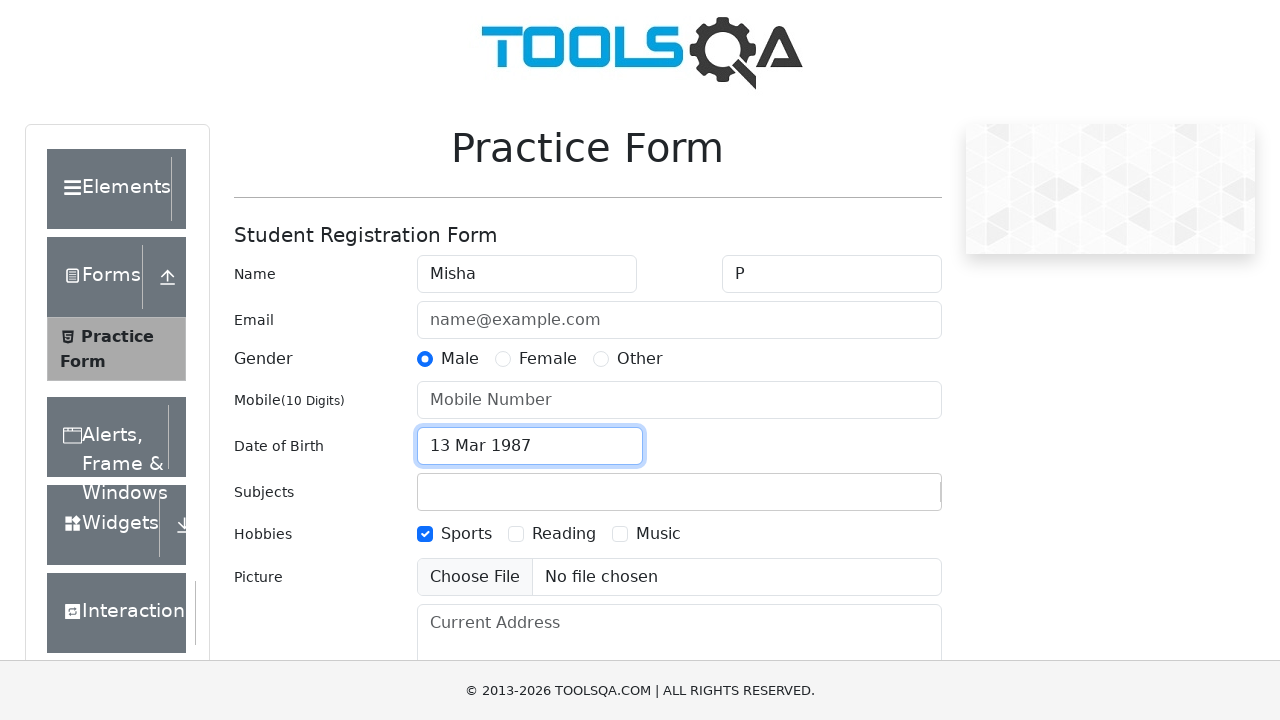